Tests the jQuery UI date picker widget by filling a date value into the datepicker input field within an iframe

Starting URL: https://jqueryui.com/datepicker/

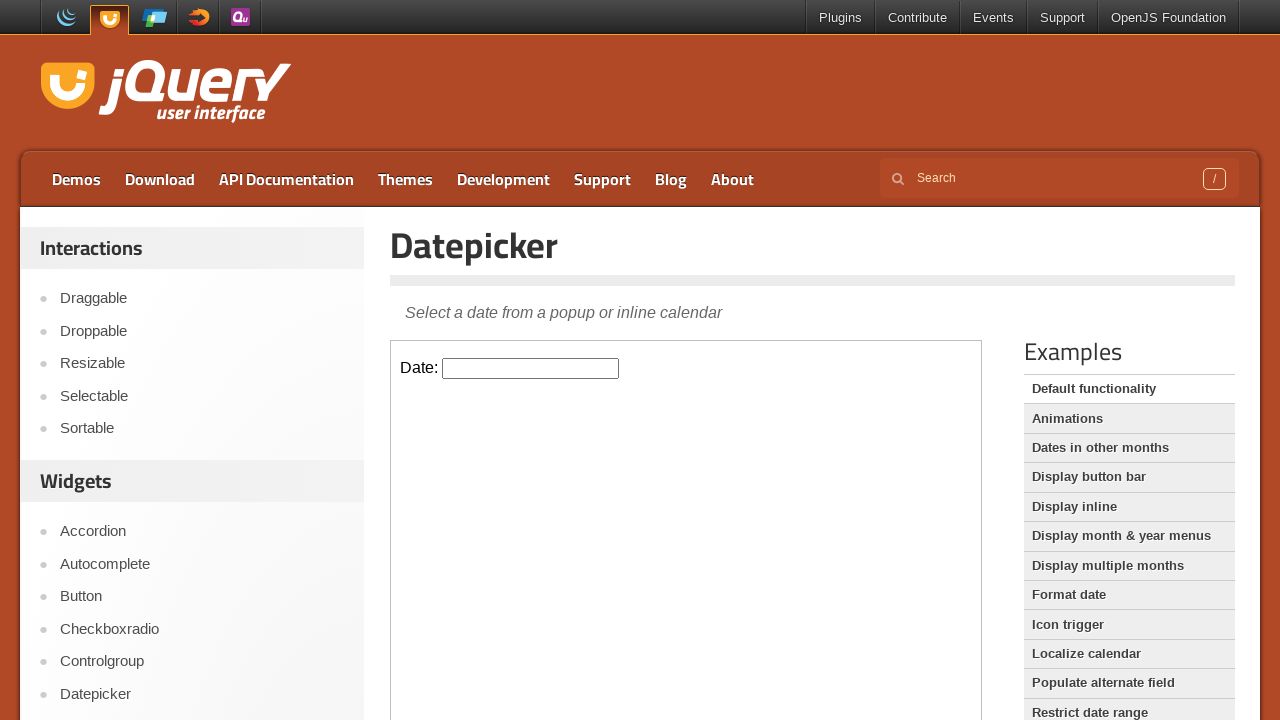

Located the demo-frame iframe containing the date picker widget
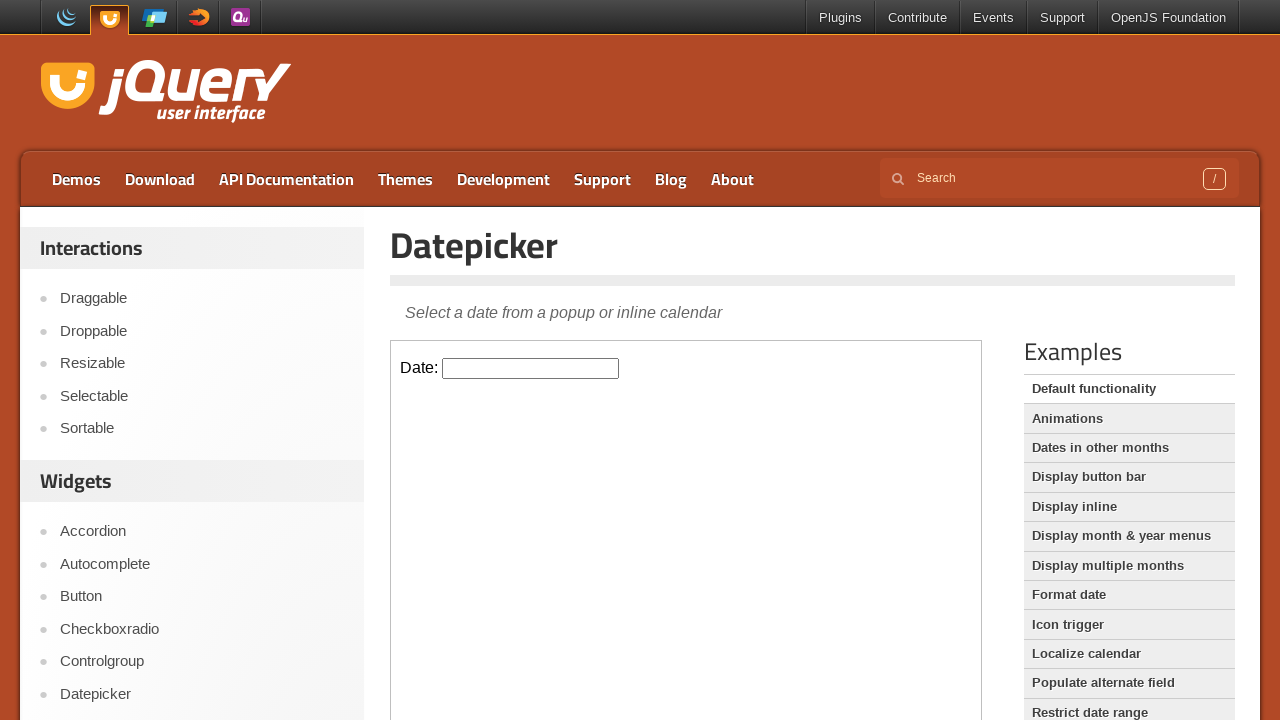

Filled the datepicker input field with date '01/30/1995' on xpath=//iframe[@class='demo-frame'] >> internal:control=enter-frame >> xpath=//i
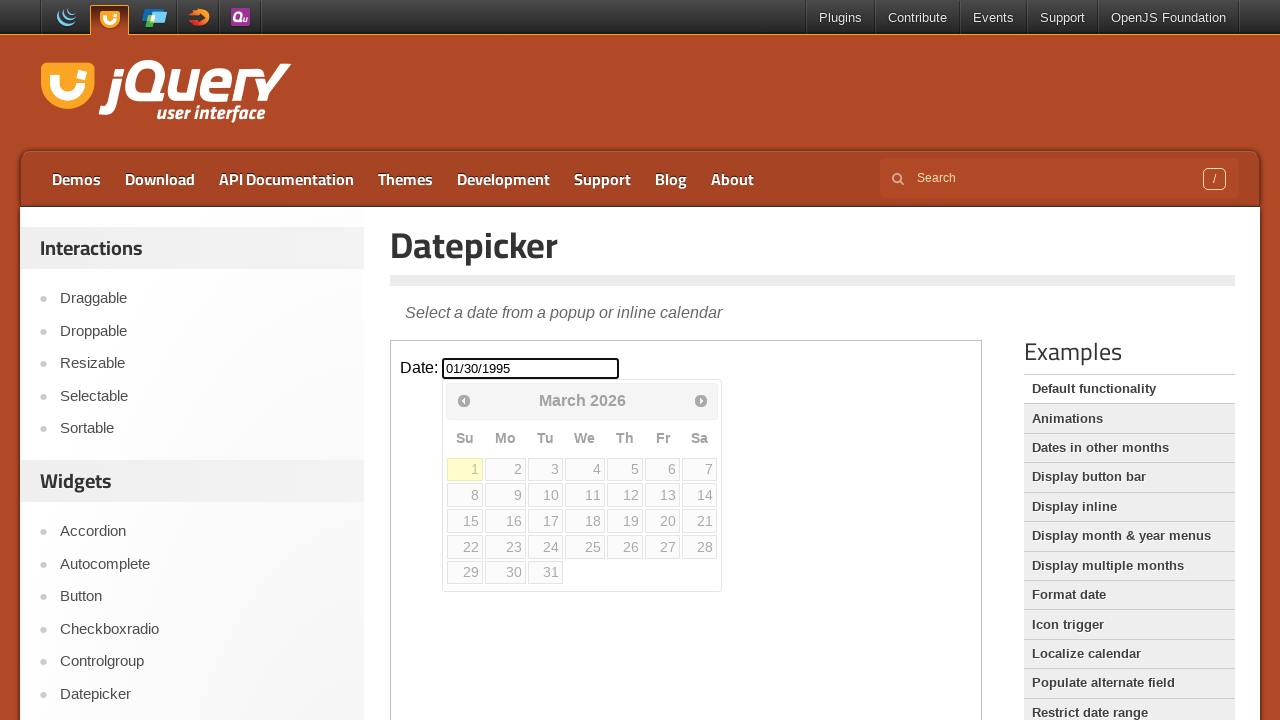

Clicked outside the datepicker to close it at (686, 368) on xpath=//iframe[@class='demo-frame'] >> internal:control=enter-frame >> xpath=//p
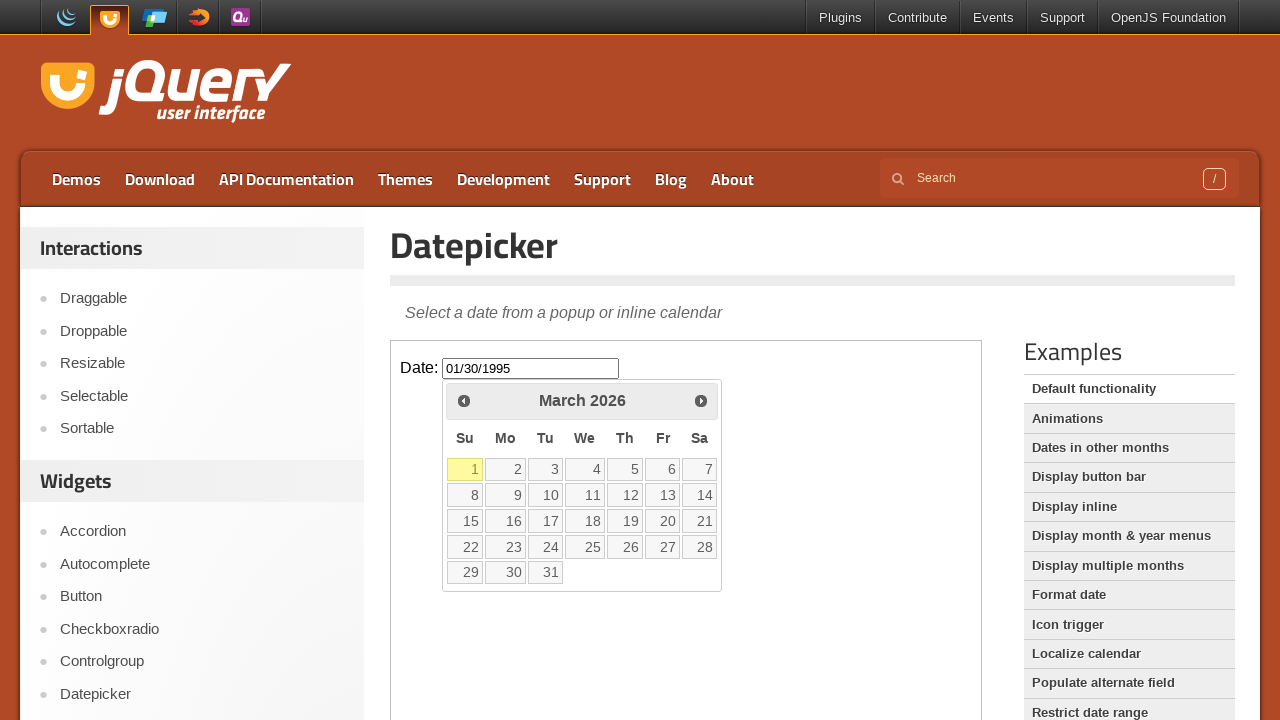

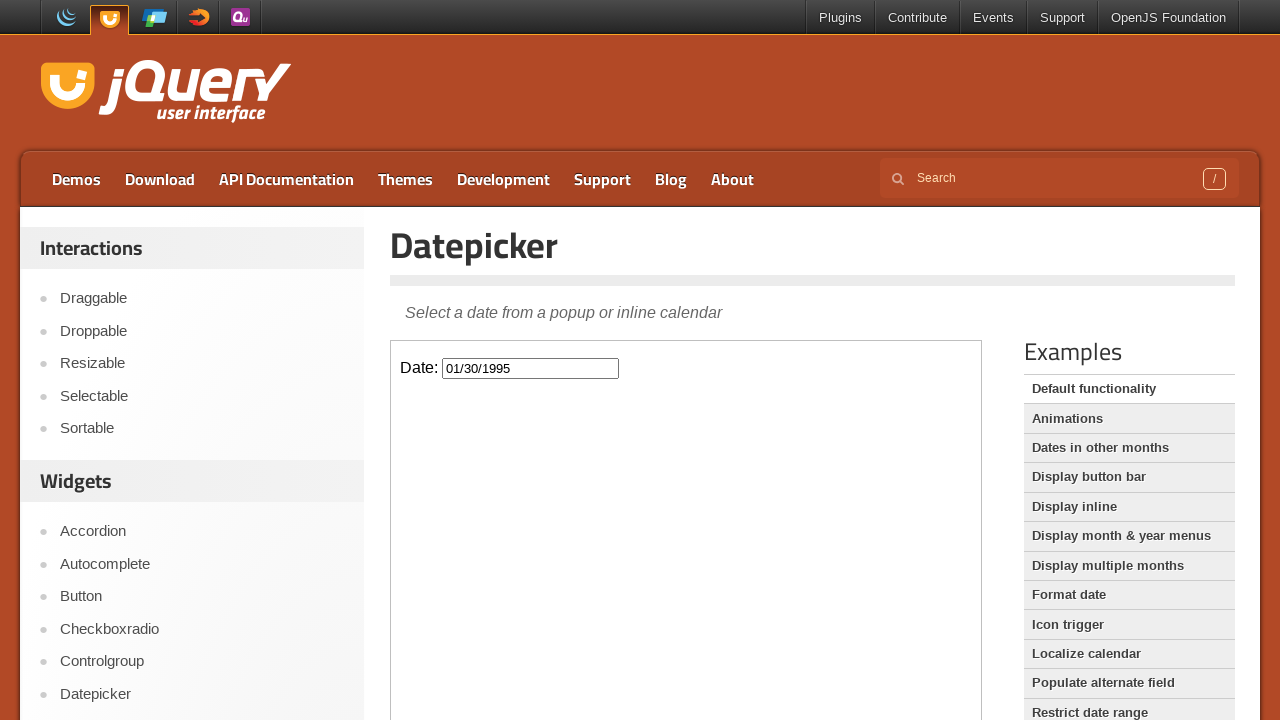